Tests radio button functionality by clicking on the male radio button on a sample testing website

Starting URL: http://artoftesting.com/sampleSiteForSelenium.html

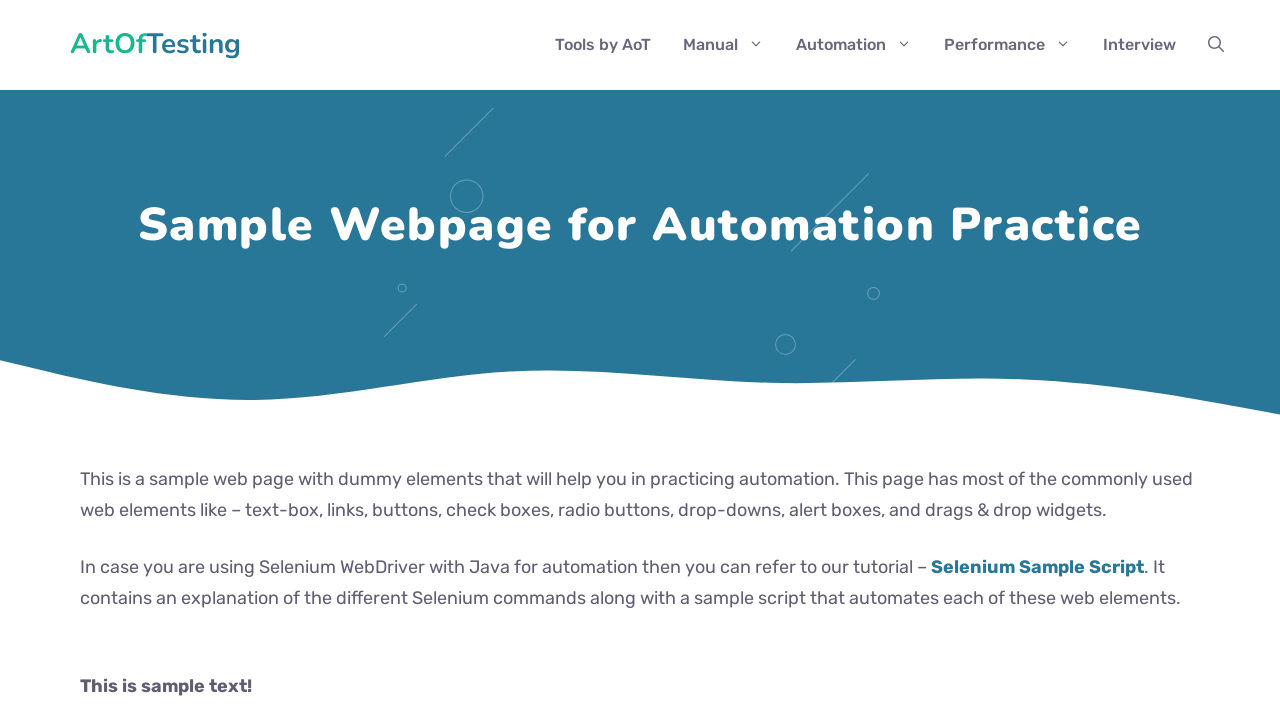

Navigated to sample testing website
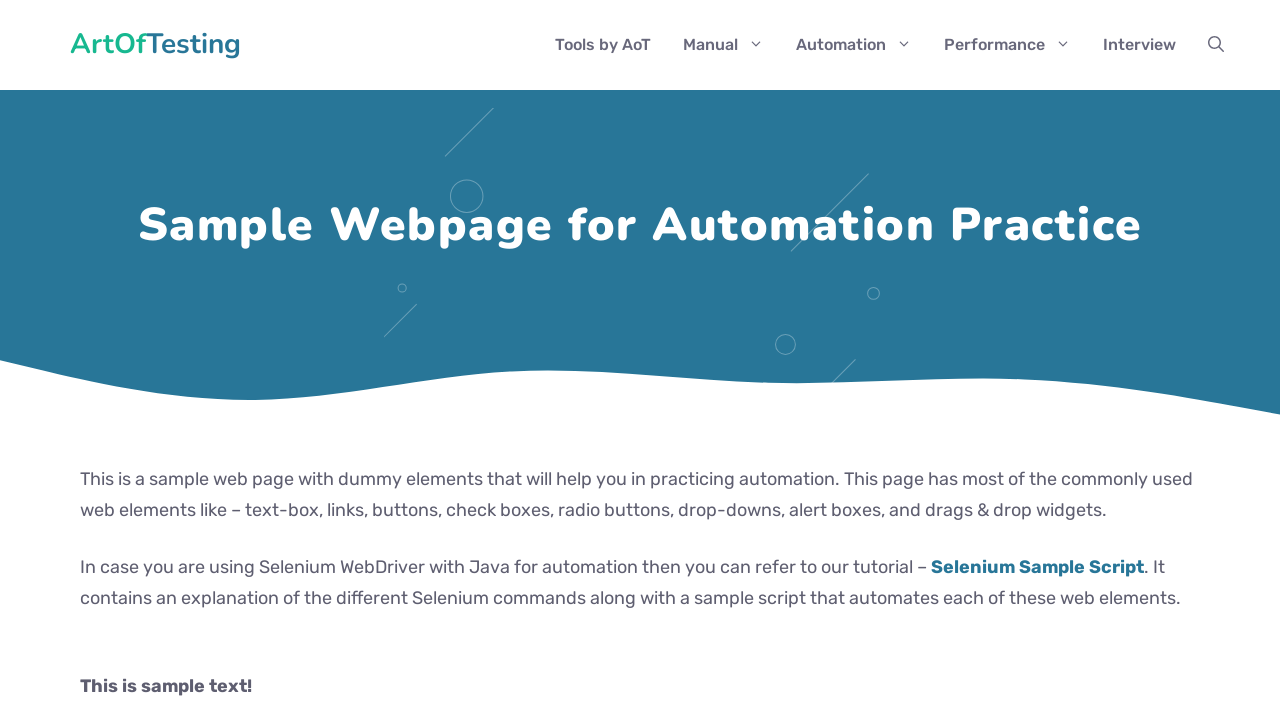

Clicked the male radio button at (86, 360) on #male
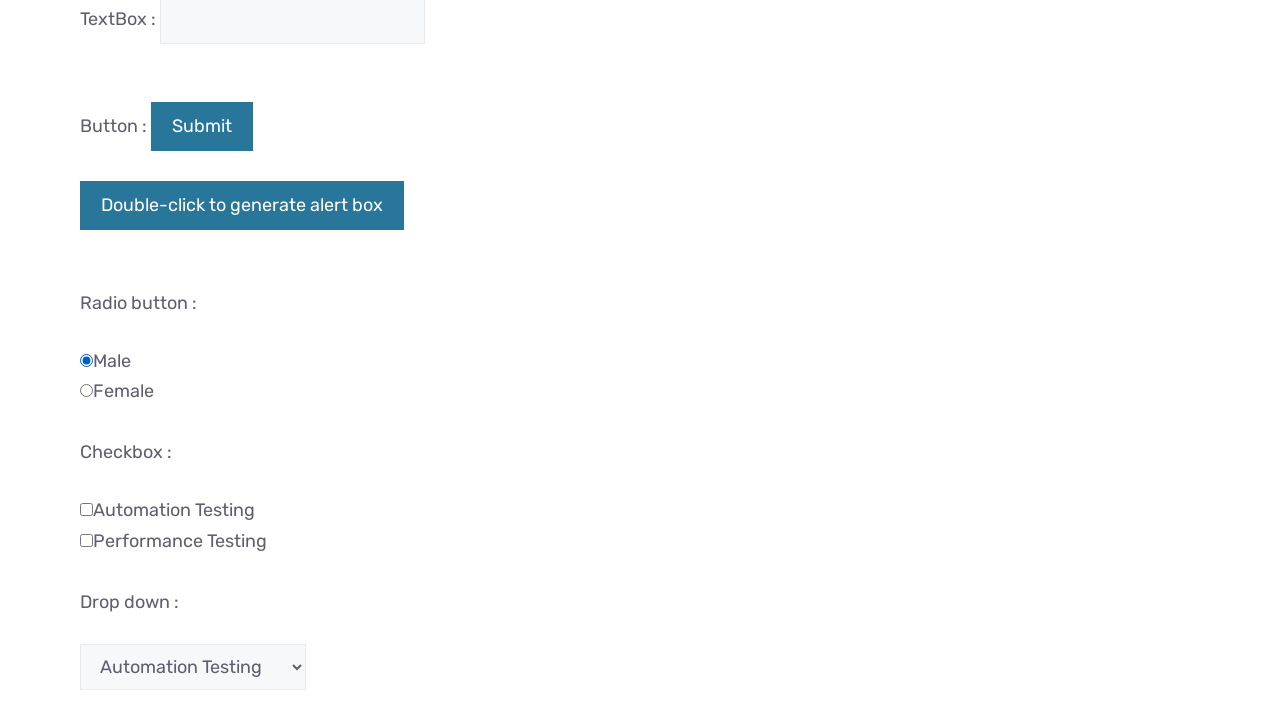

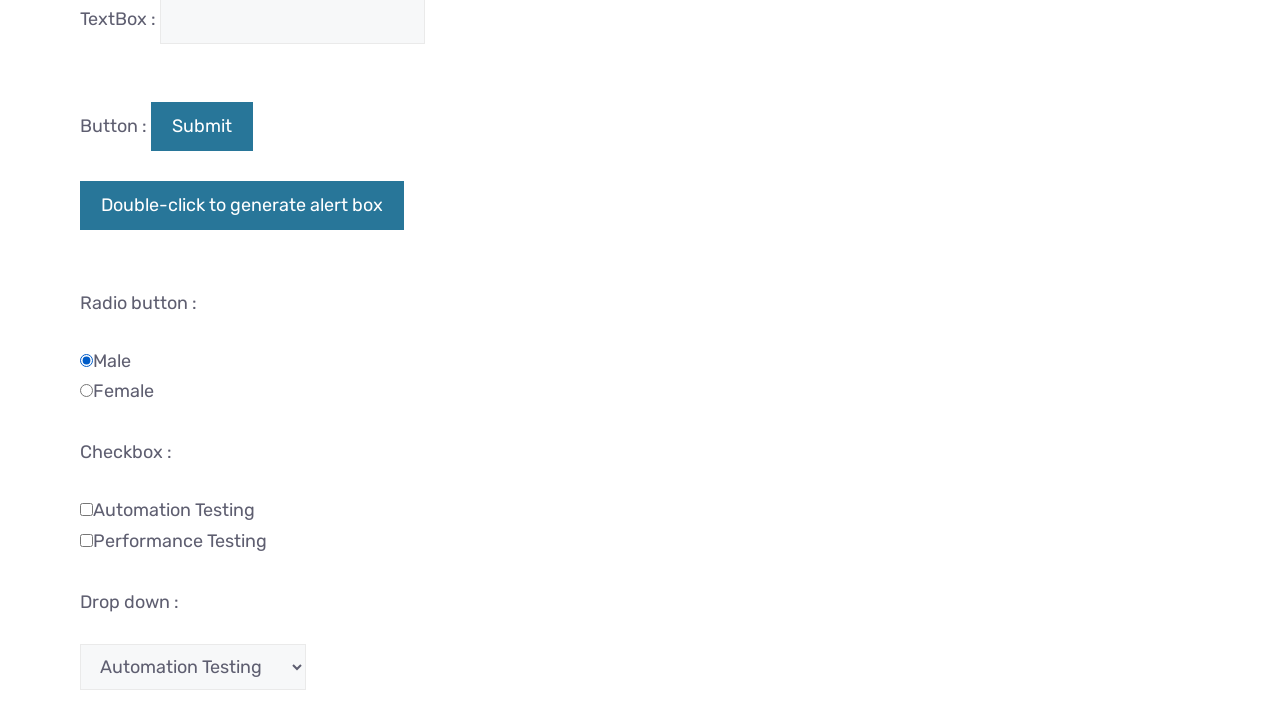